Tests the recipe search functionality by entering a search term and verifying that search results are displayed

Starting URL: https://www.10000recipe.com/

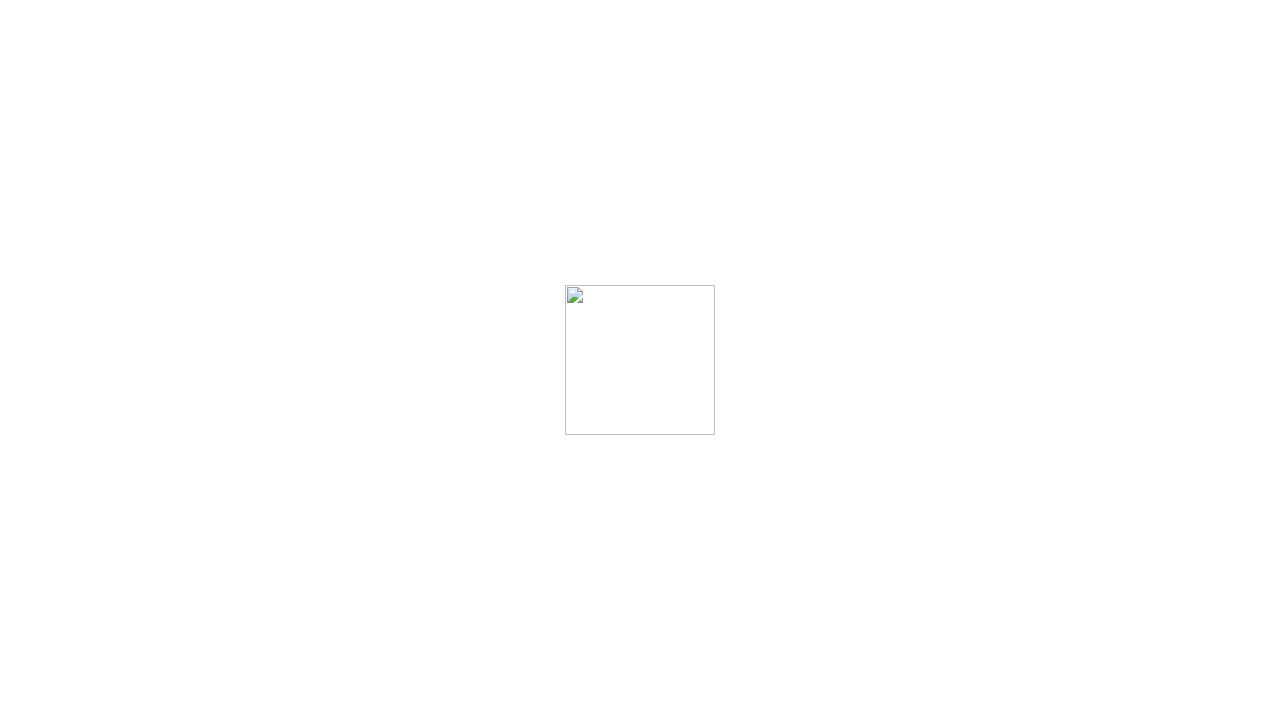

Filled search box with '버섯' (mushroom) on #srhRecipeText
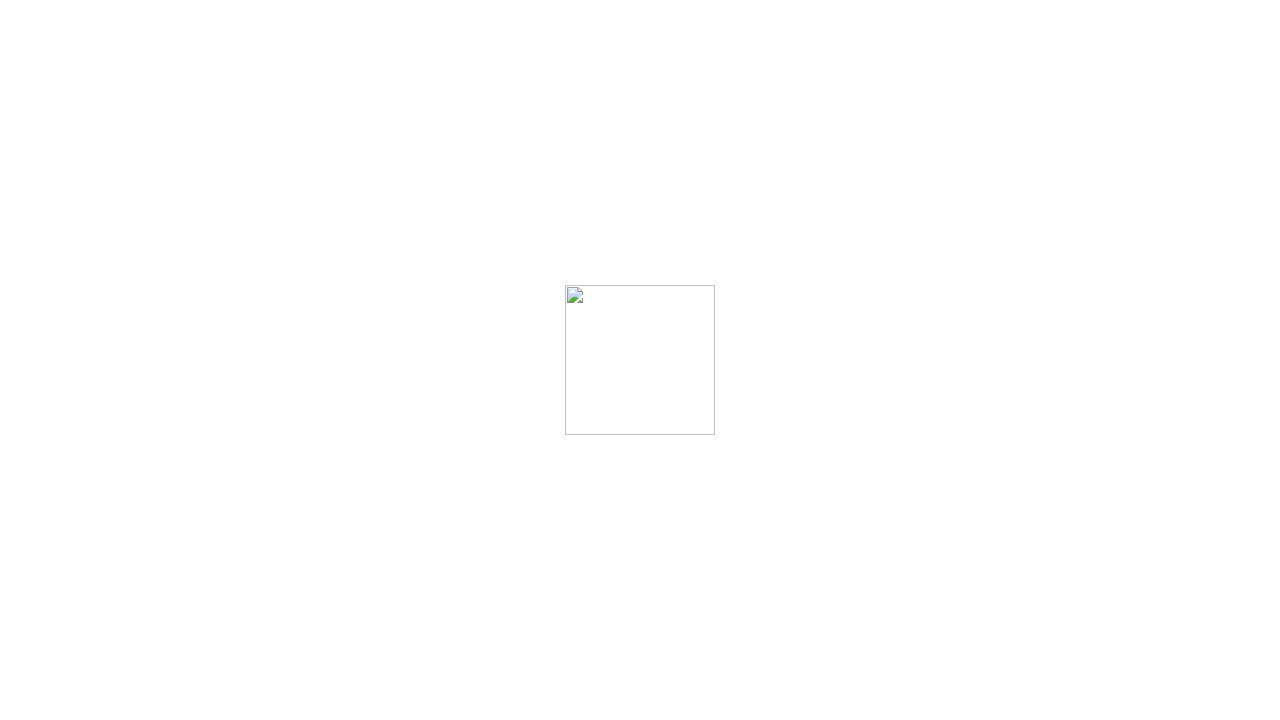

Pressed Enter to submit search query on #srhRecipeText
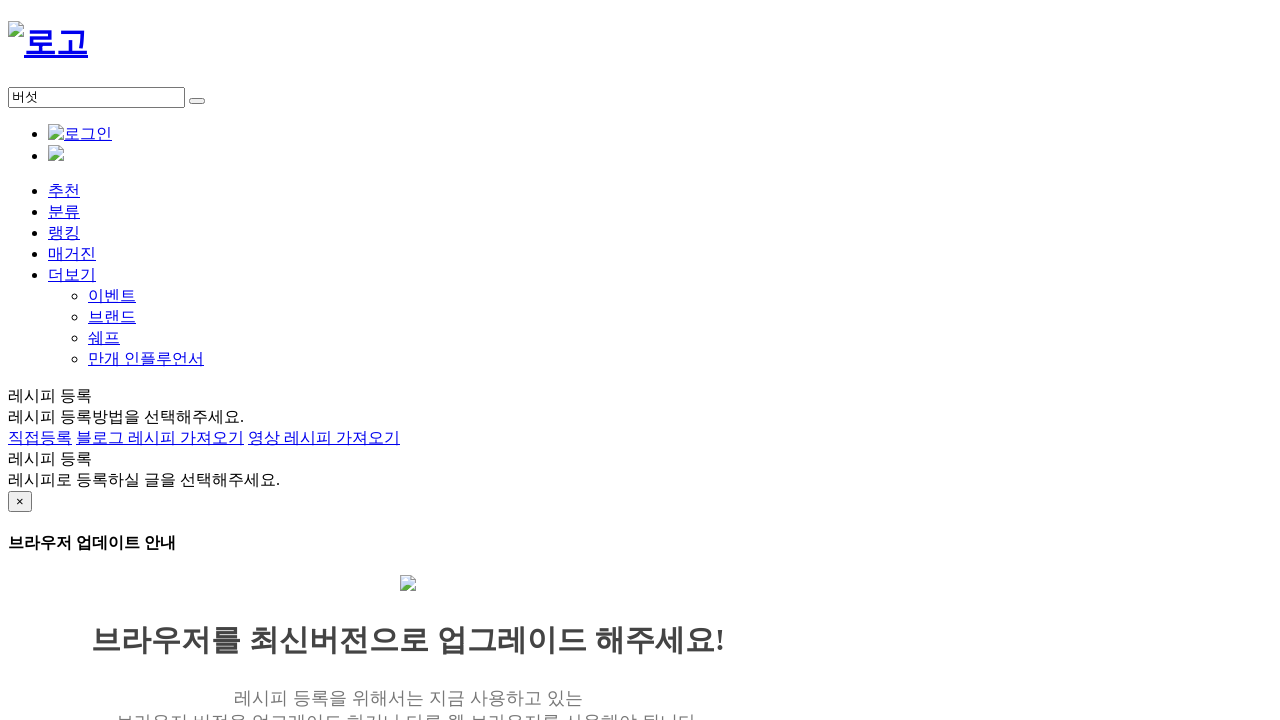

Search results list loaded
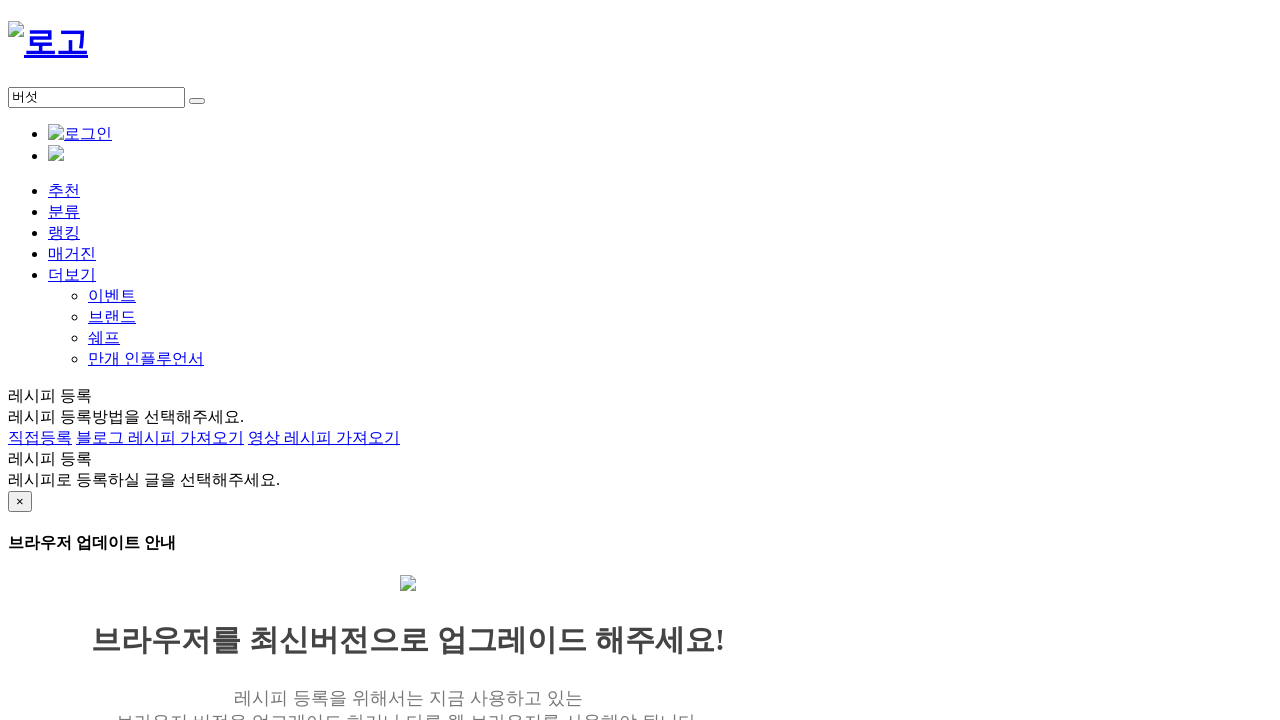

Recipe result titles are visible, confirming search results are displayed
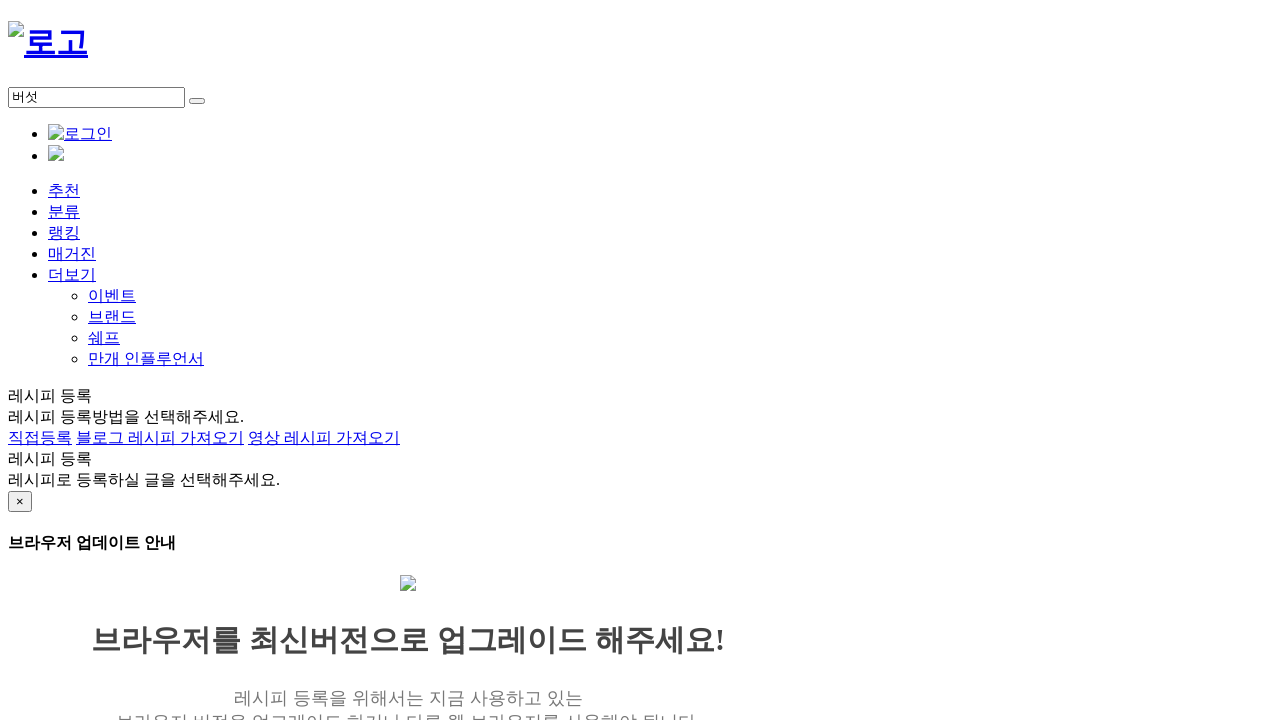

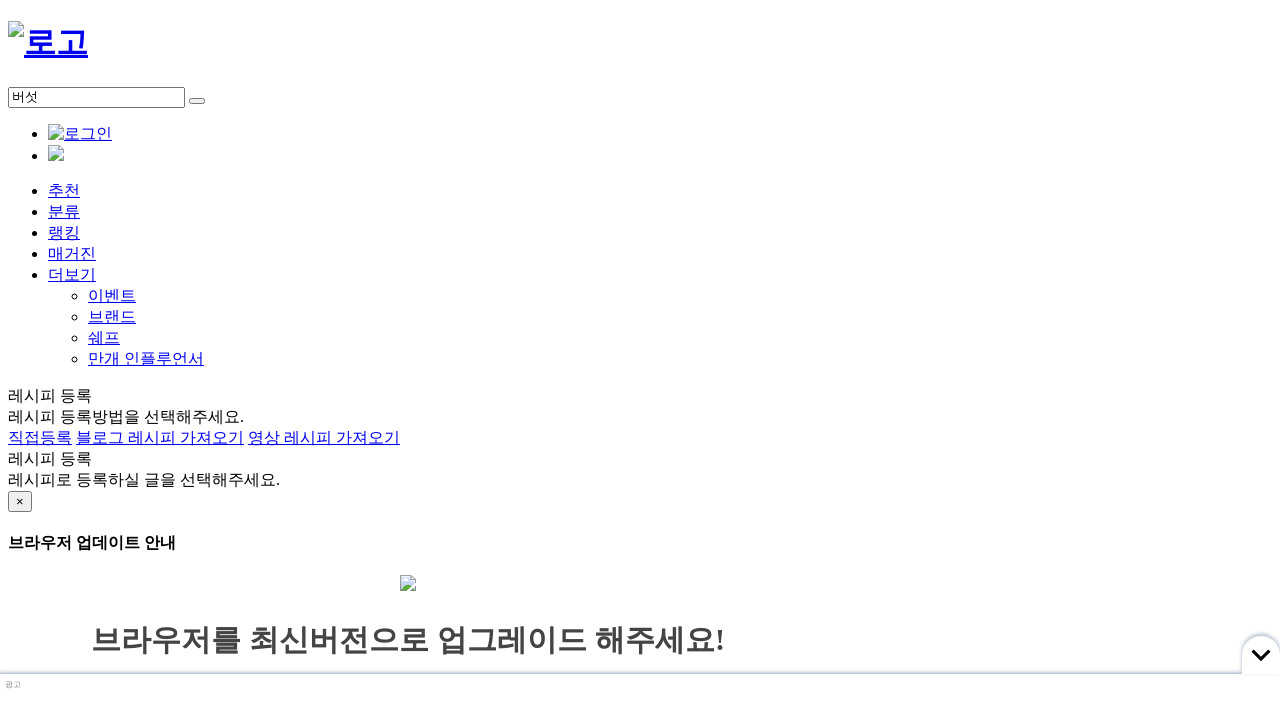